Tests accordion FAQ section by clicking on the fourth accordion heading and verifying the dropdown content appears

Starting URL: https://qa-scooter.praktikum-services.ru/

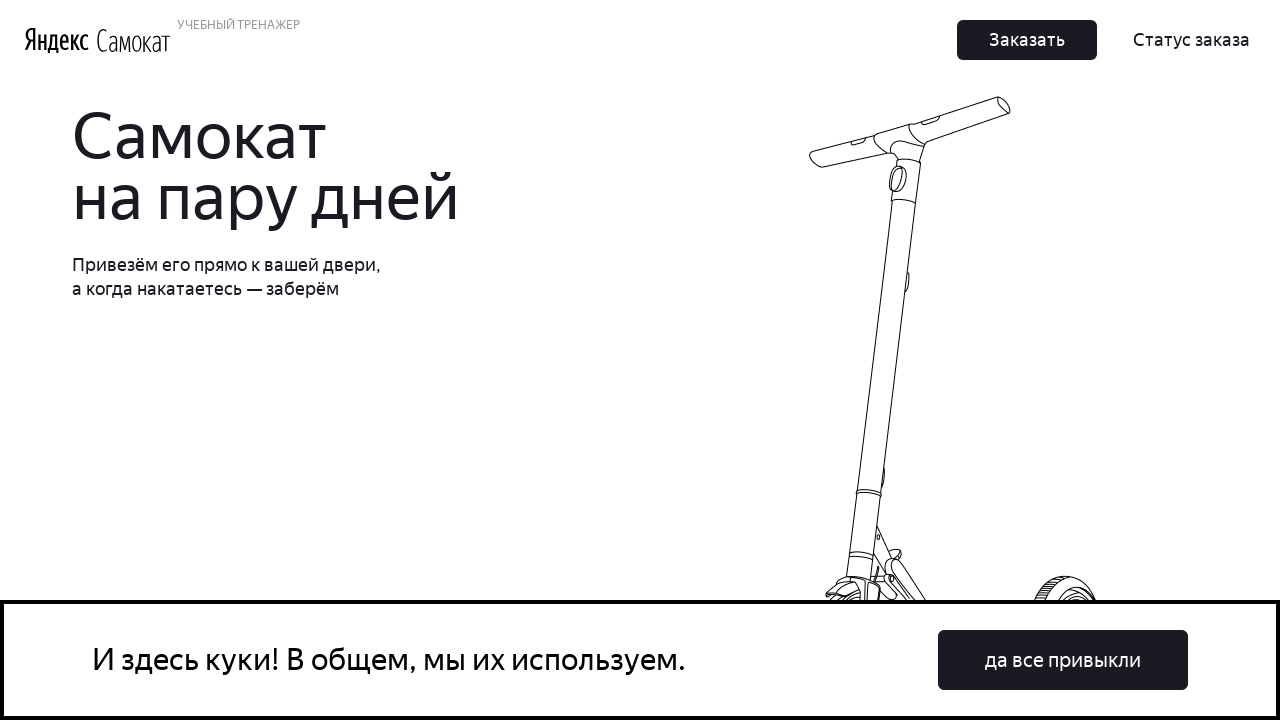

Waited for fourth accordion heading to load
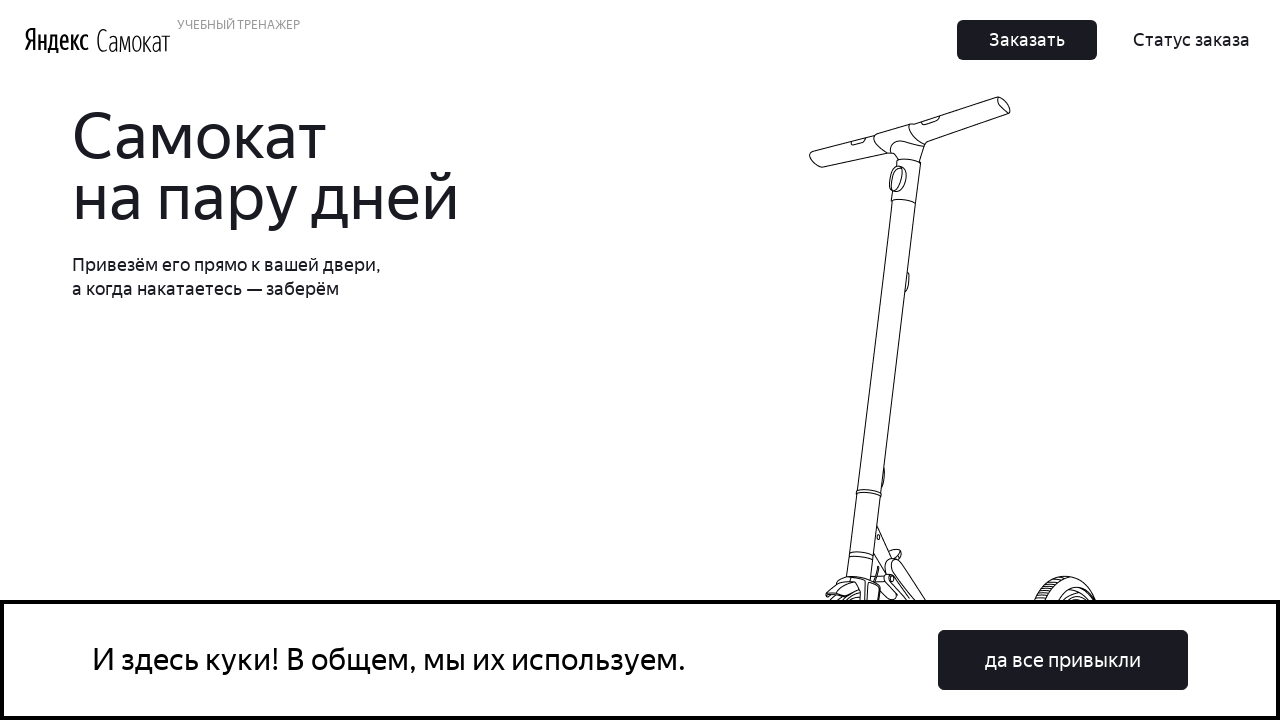

Scrolled to fourth accordion heading
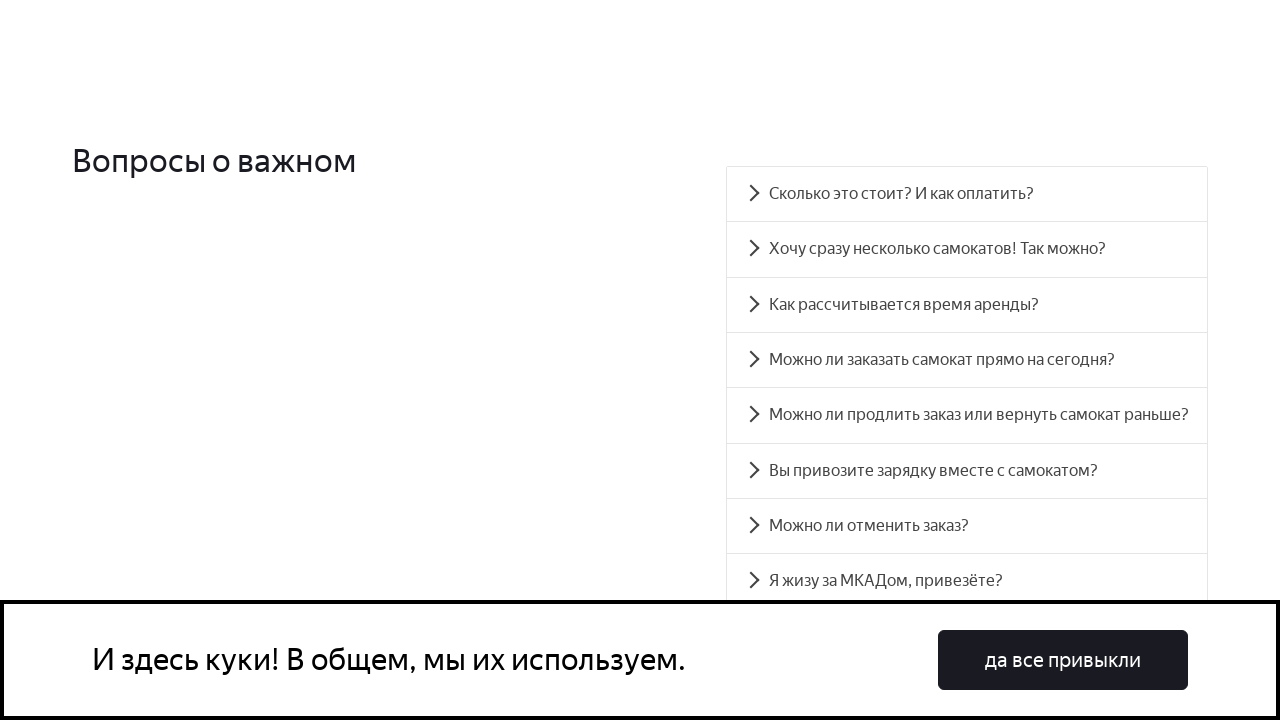

Clicked on fourth accordion heading to expand it at (967, 360) on #accordion__heading-3
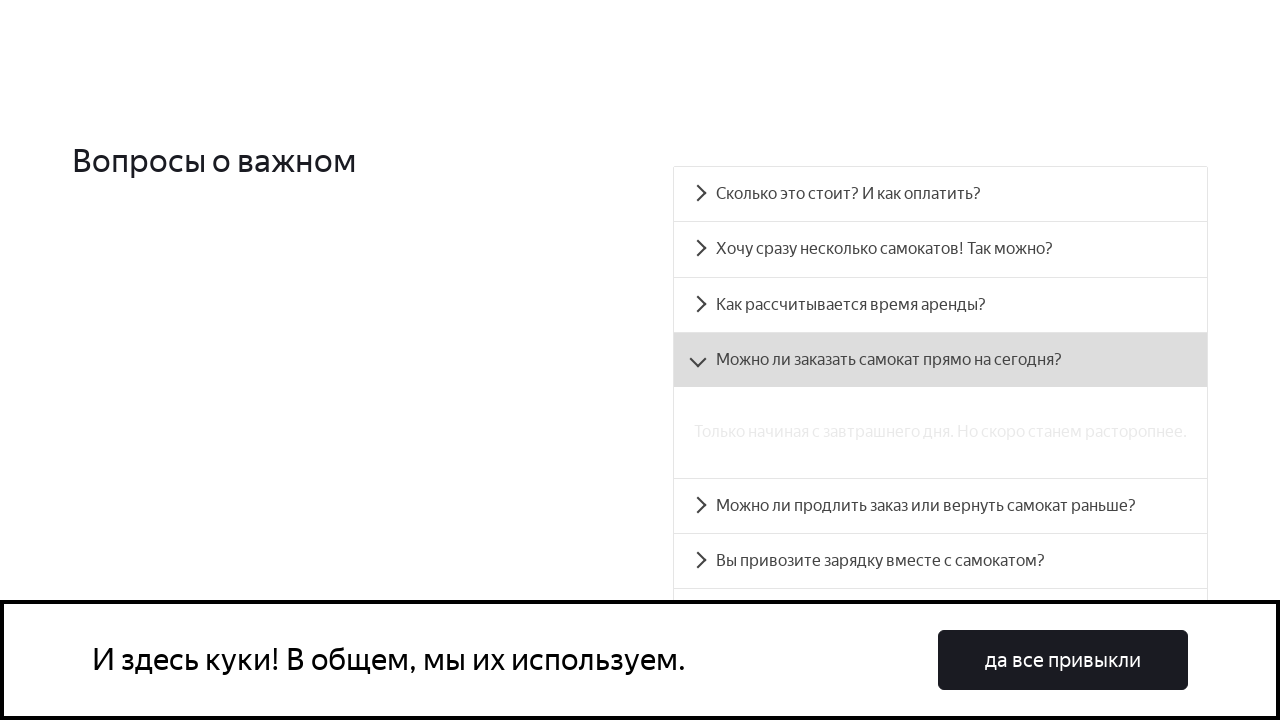

Verified accordion dropdown content is visible
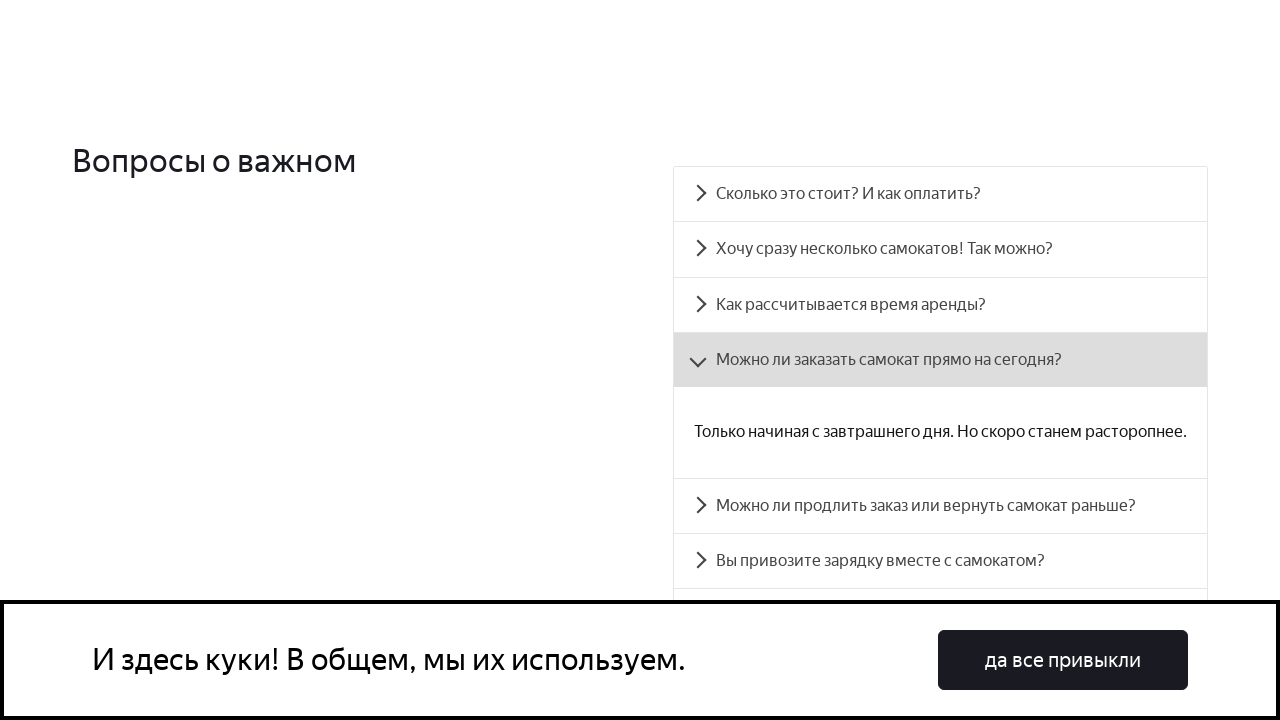

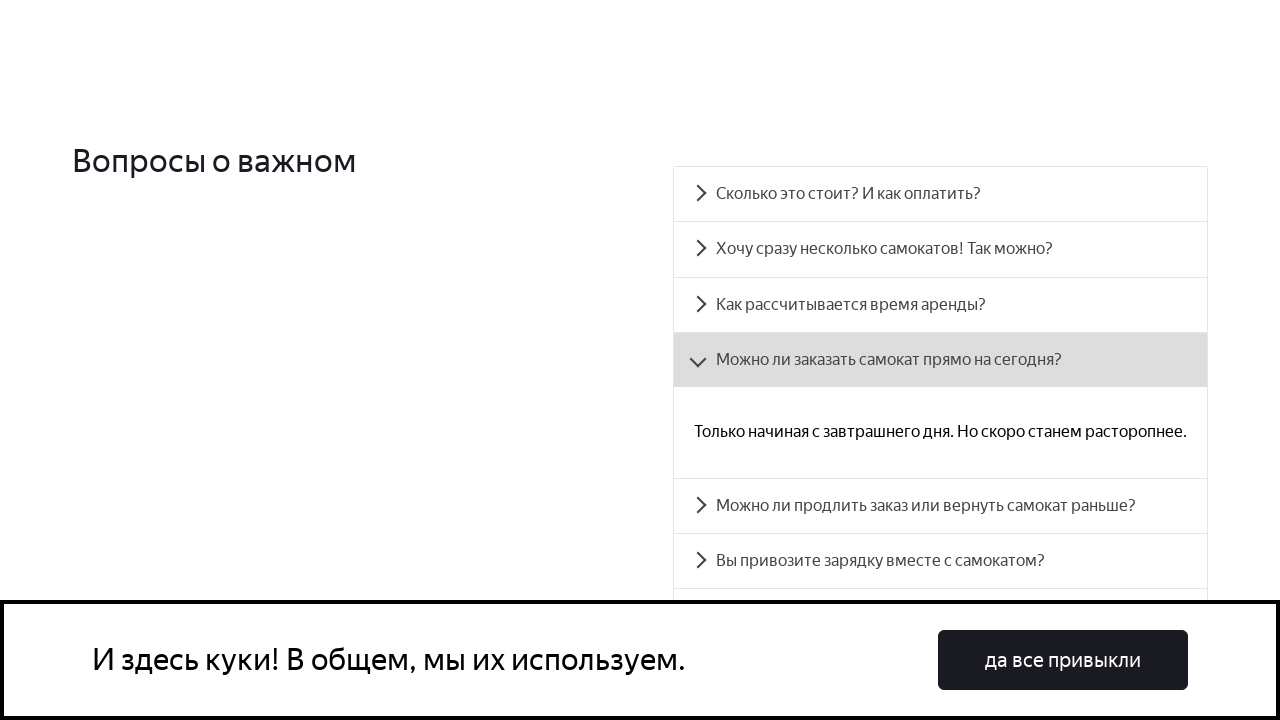